Tests a registration form by filling in required fields (first name, last name, email) and submitting the form, then verifies the success message is displayed.

Starting URL: http://suninjuly.github.io/registration1.html

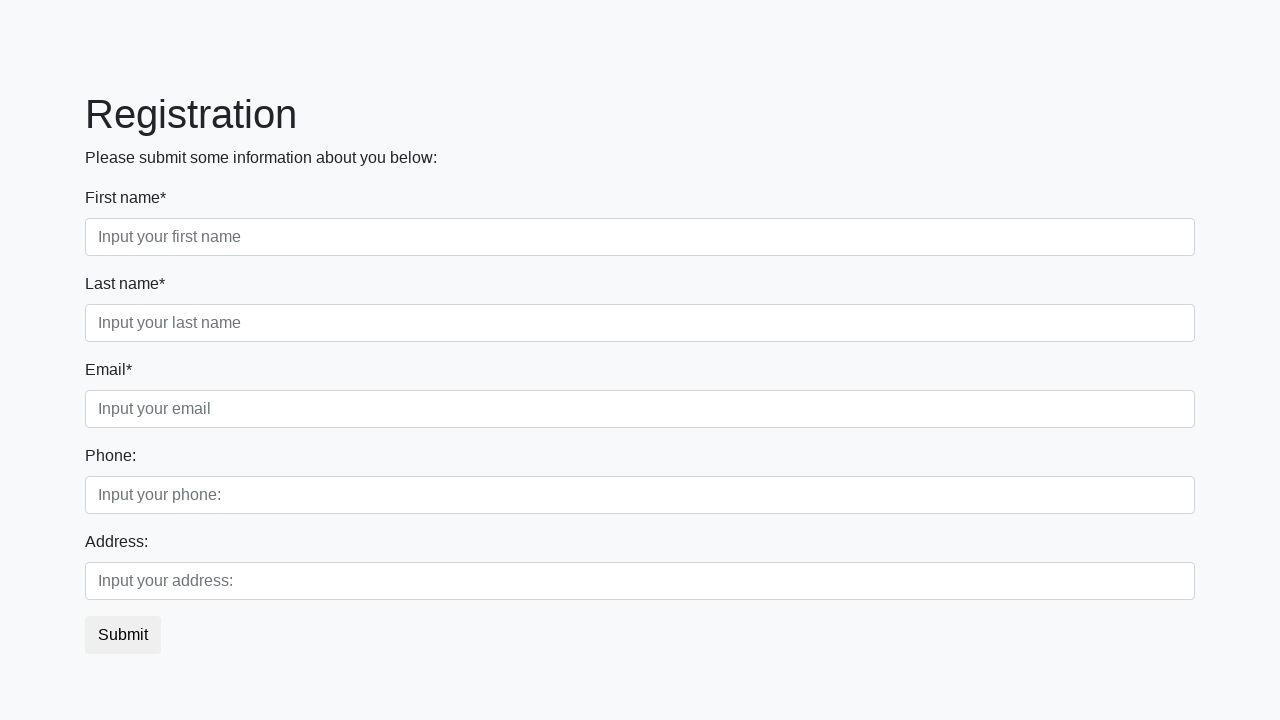

Filled first name field with 'Ivan' on div.first_block input[placeholder='Input your first name']
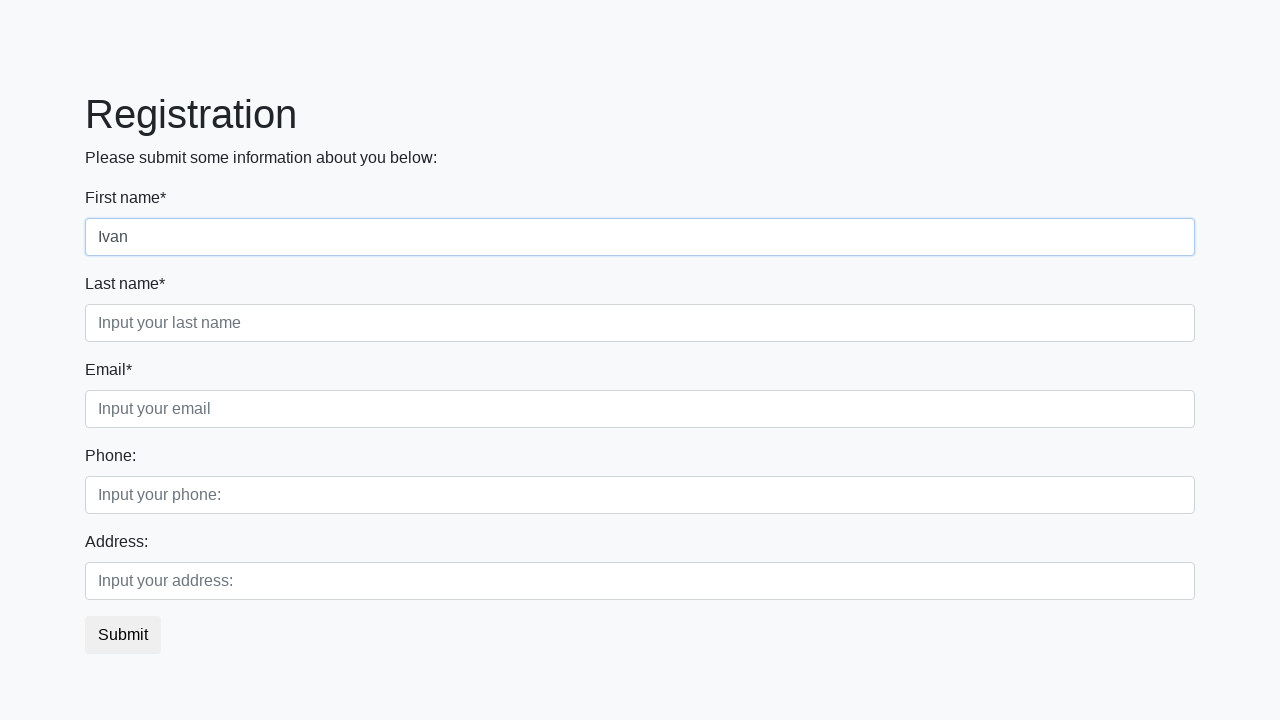

Filled last name field with 'Smirnov' on div.first_block input[placeholder='Input your last name']
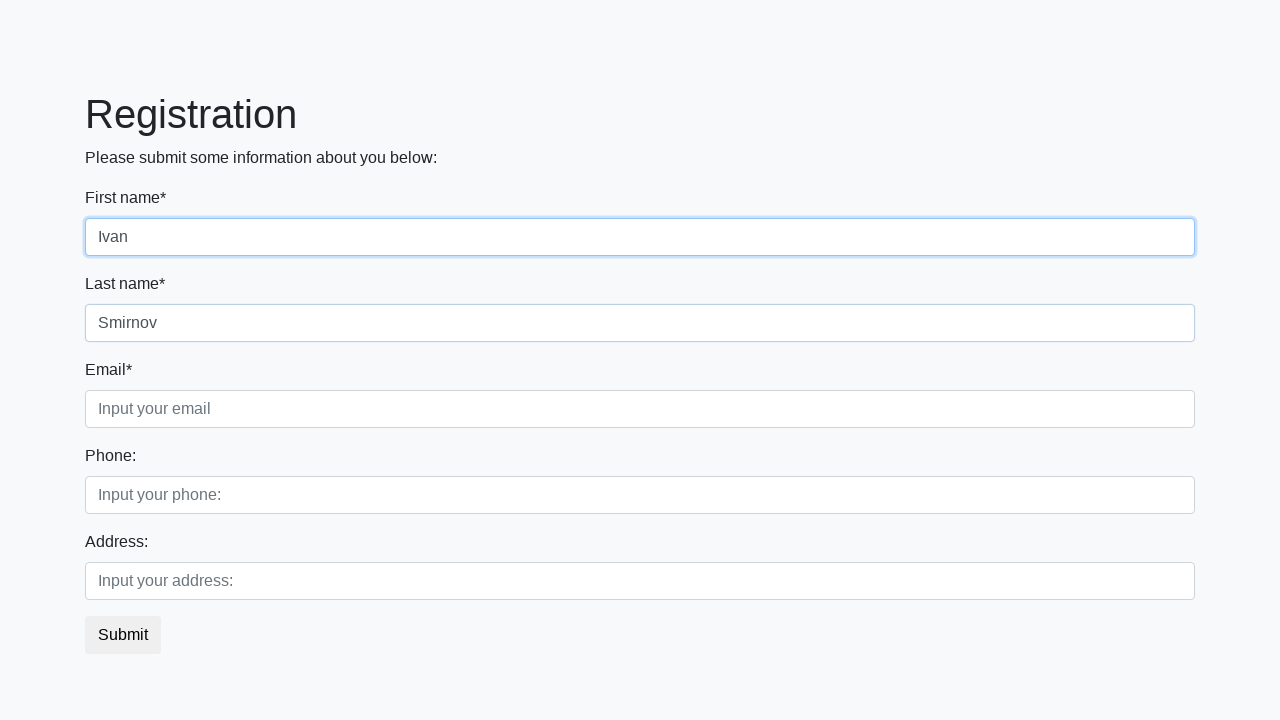

Filled email field with 'ivan.smirnov@example.com' on div.first_block input[placeholder='Input your email']
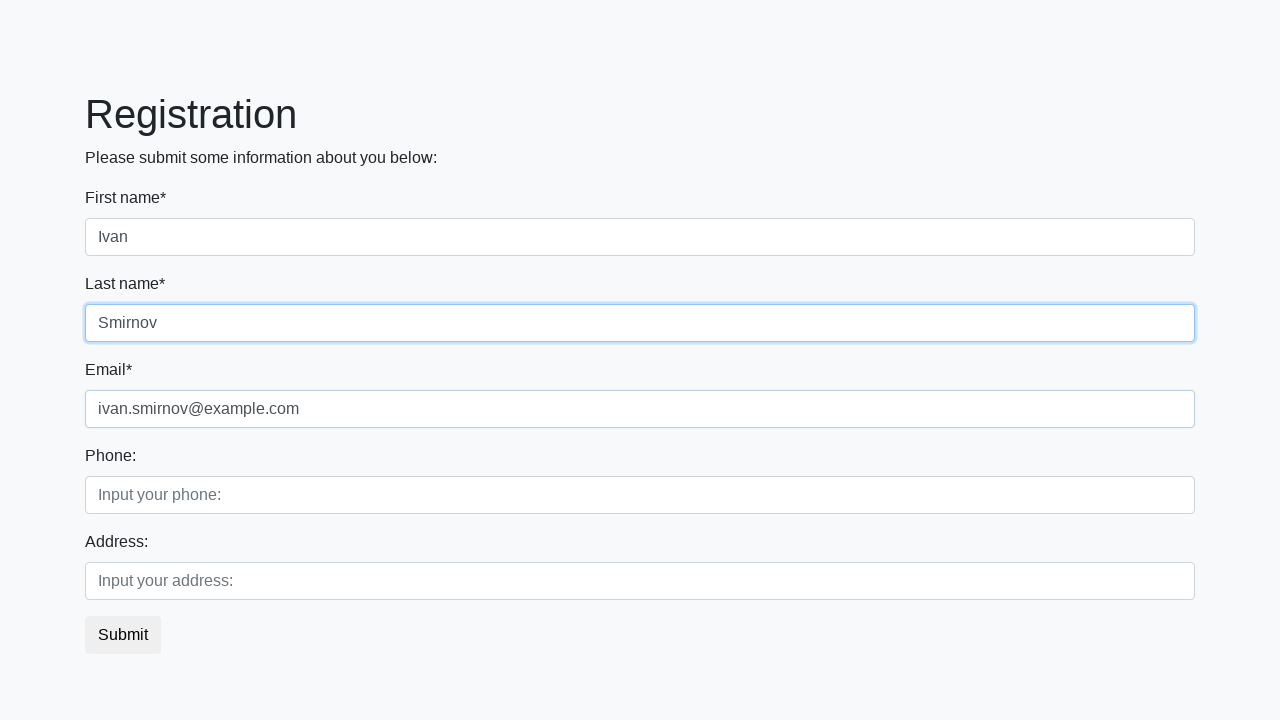

Clicked submit button to register at (123, 635) on button.btn
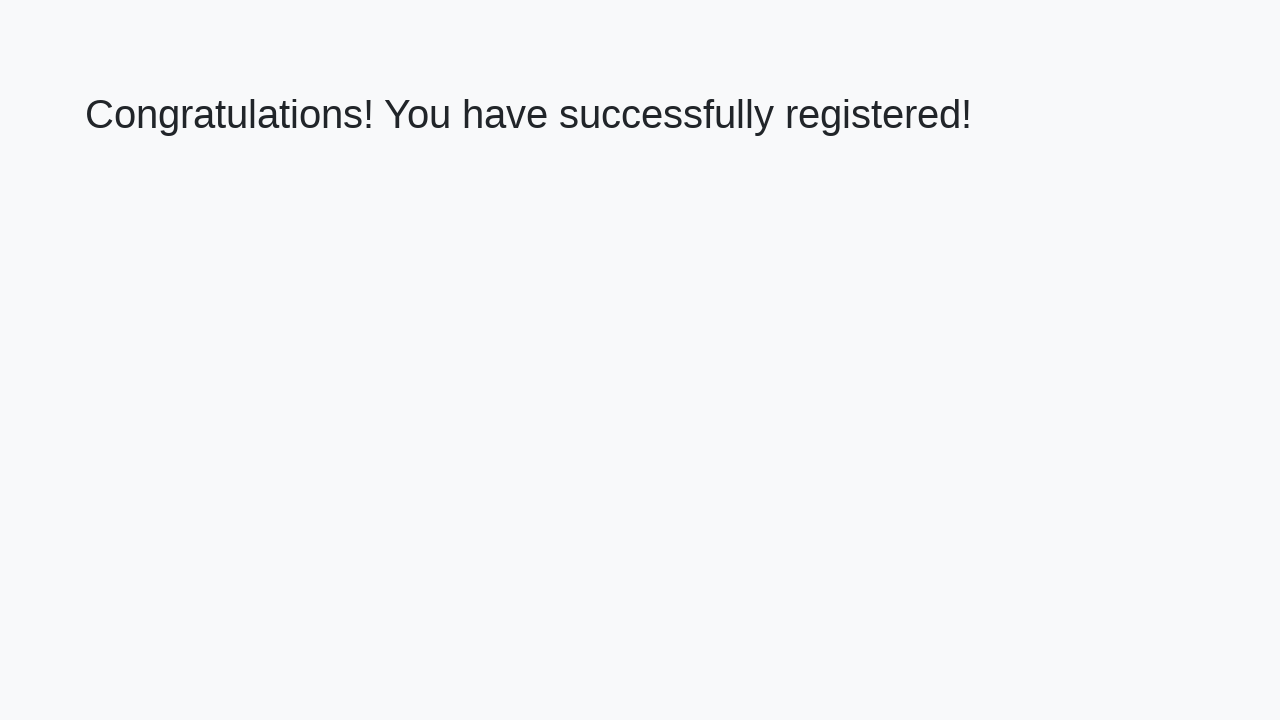

Success message heading appeared
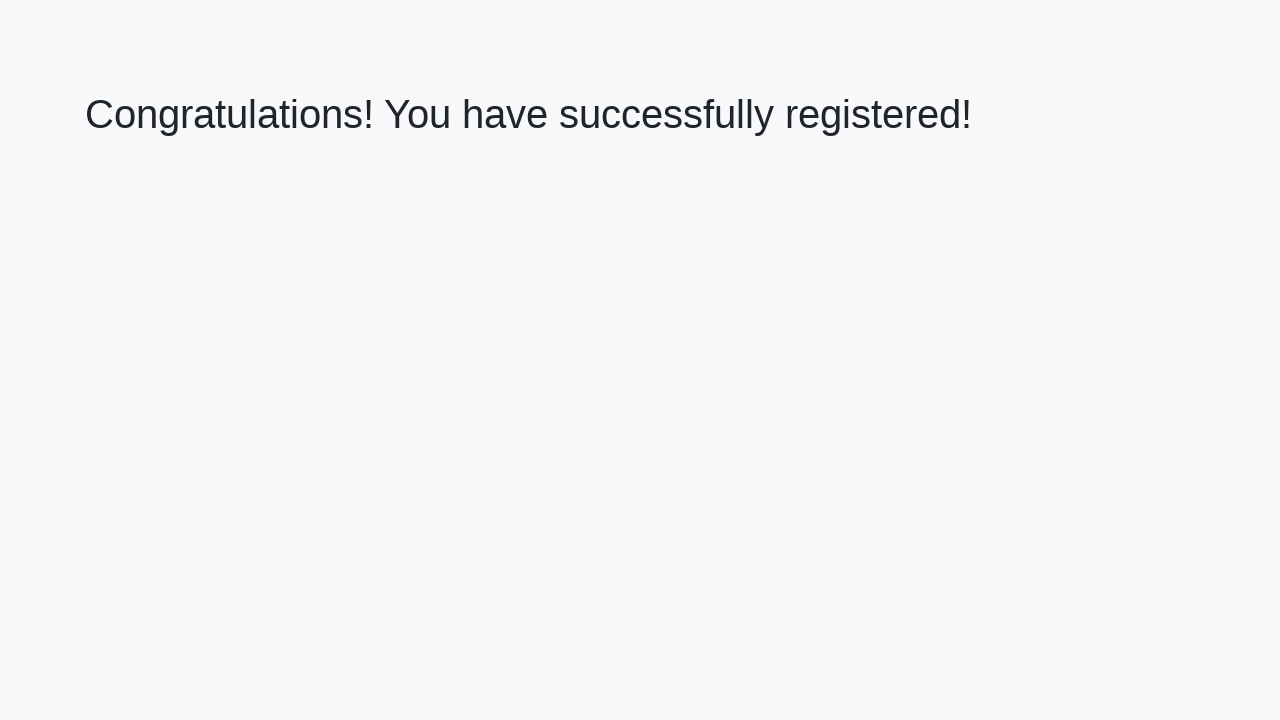

Retrieved success message text
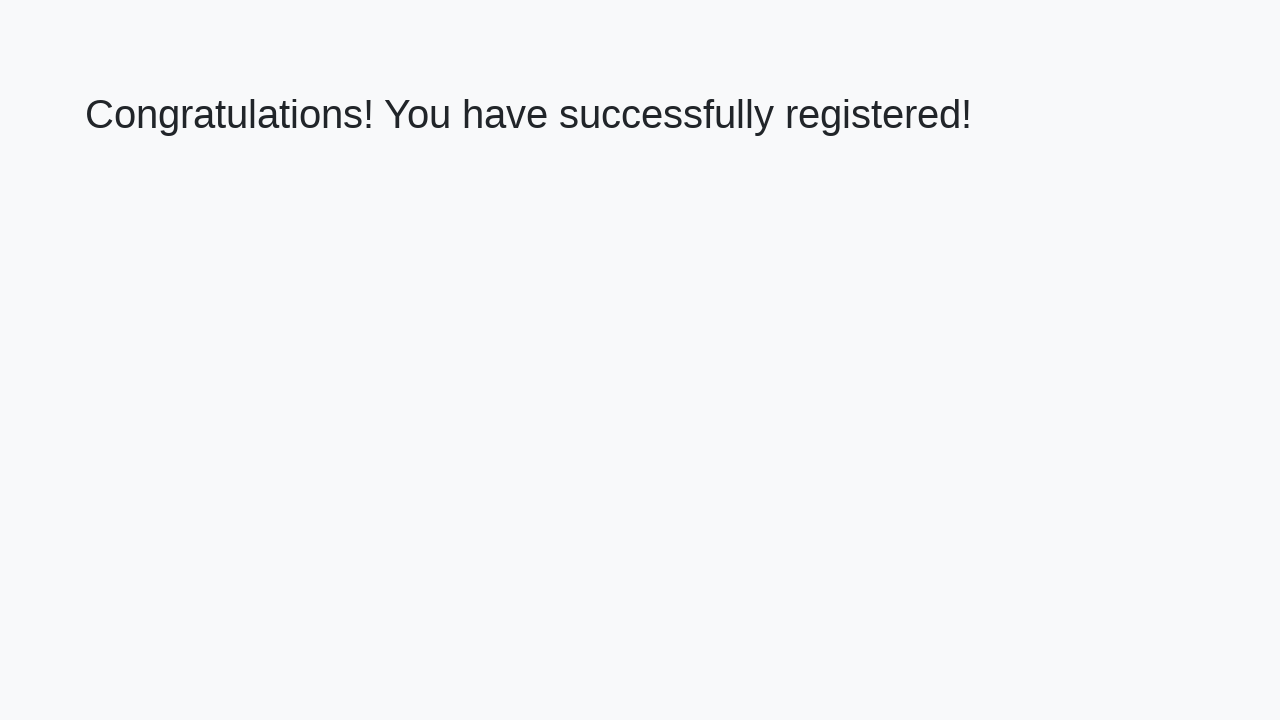

Verified success message: 'Congratulations! You have successfully registered!'
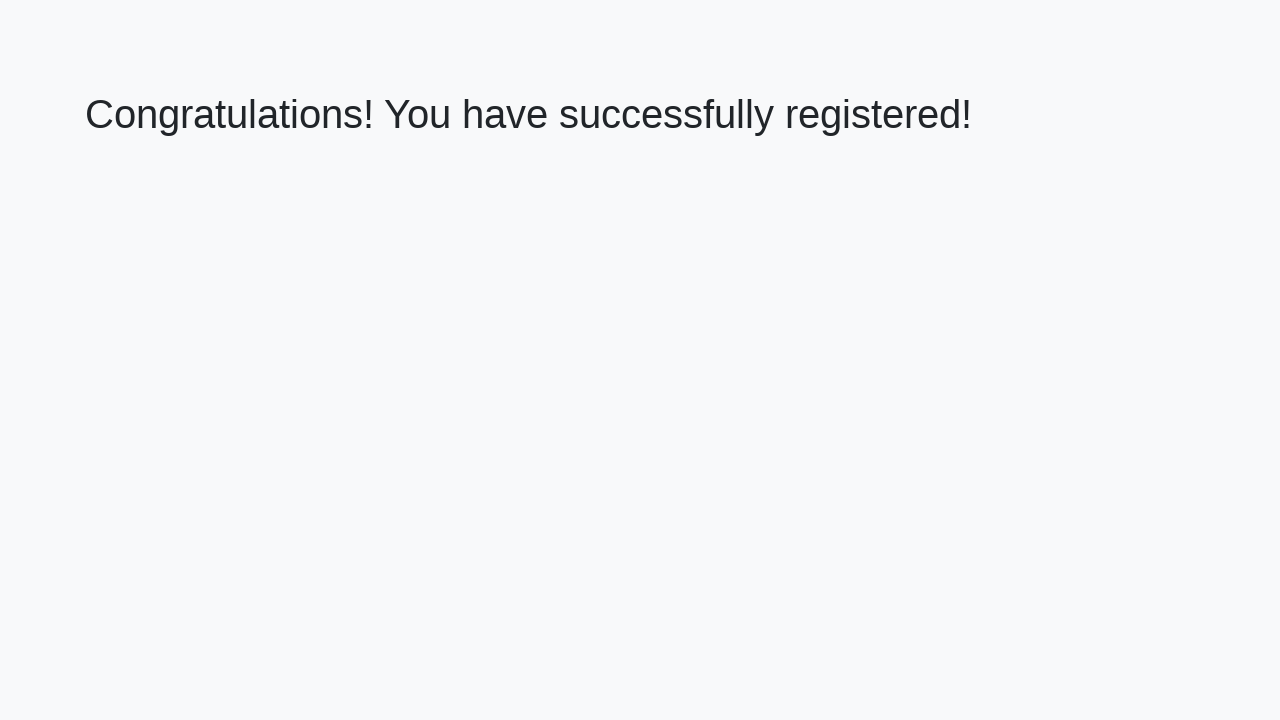

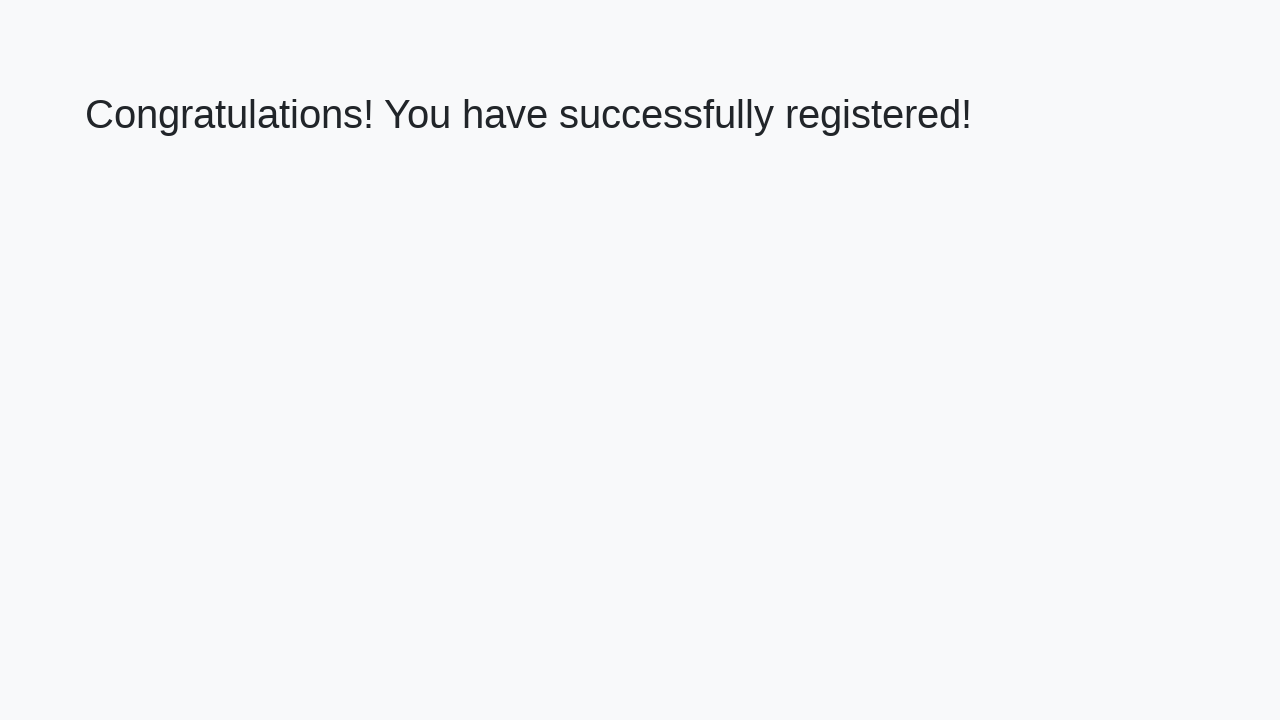